Navigates to the ManifoldCAD website homepage and verifies the page loads successfully.

Starting URL: https://manifoldcad.org/

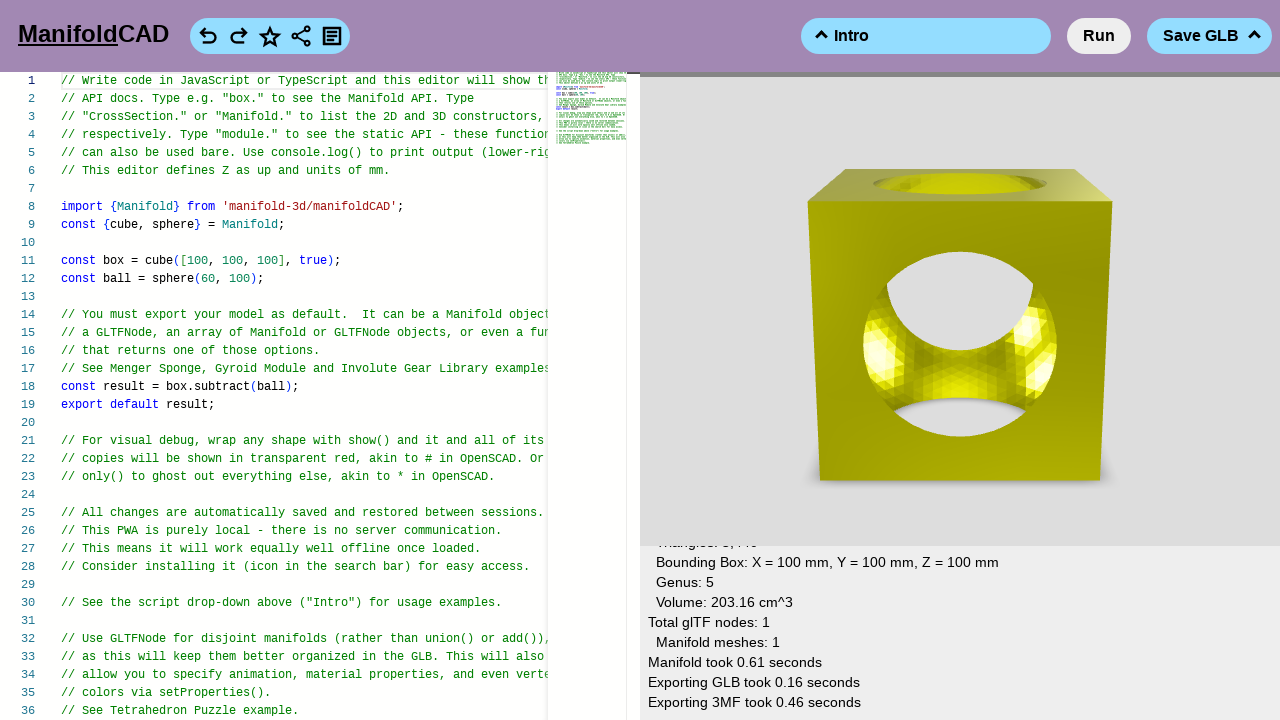

Waited for ManifoldCAD homepage to load (DOM content loaded)
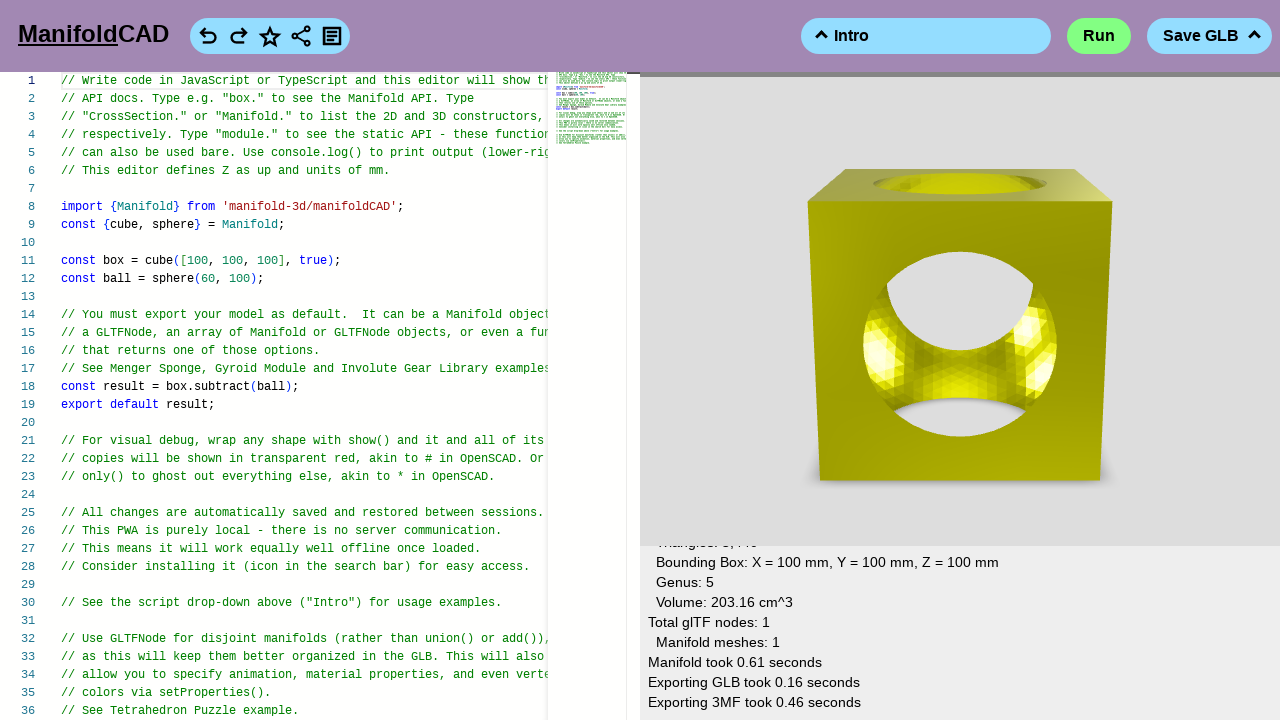

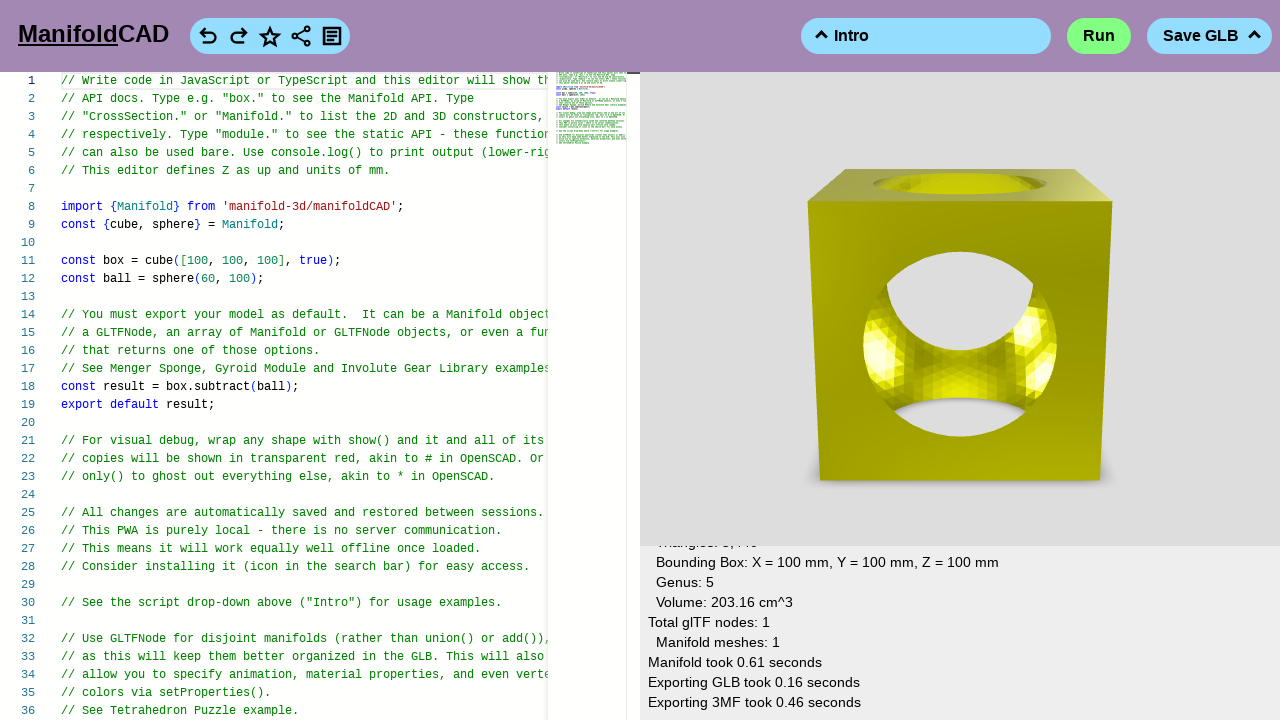